Tests frame handling by navigating to a frames demo page and filling an input field within an iframe using frame locator methods.

Starting URL: https://ui.vision/demo/webtest/frames/

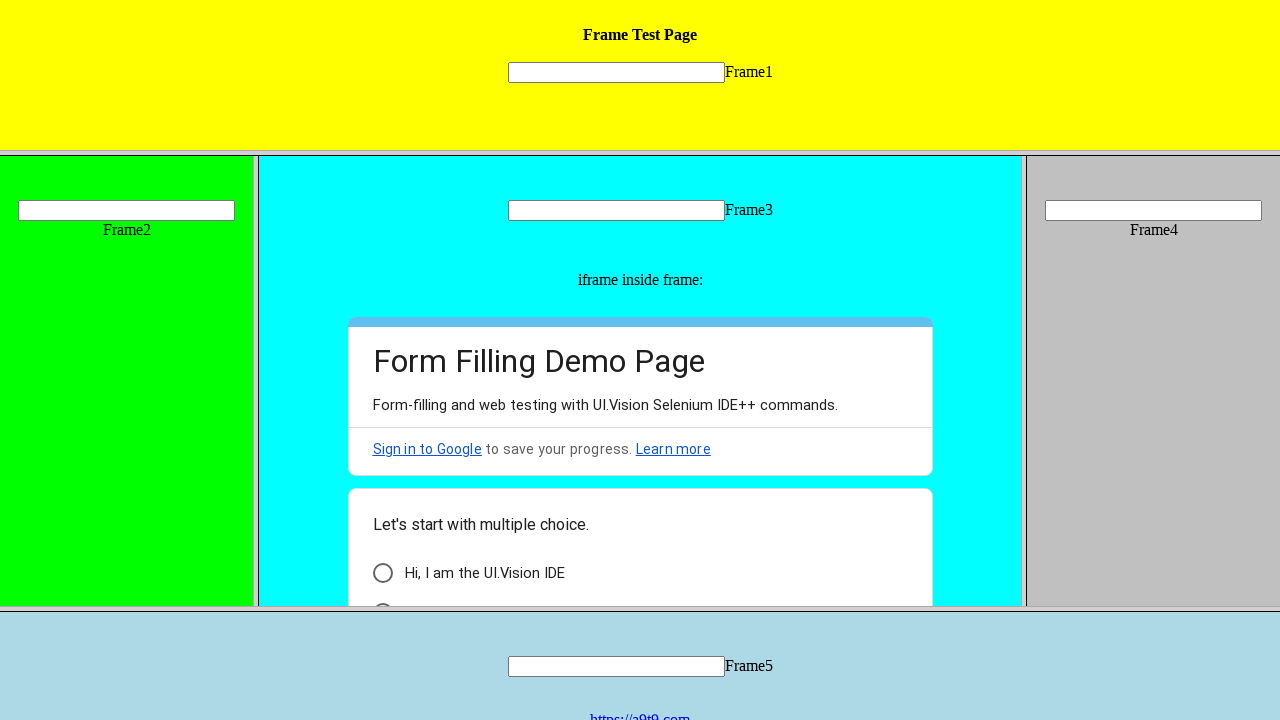

Navigated to frames demo page
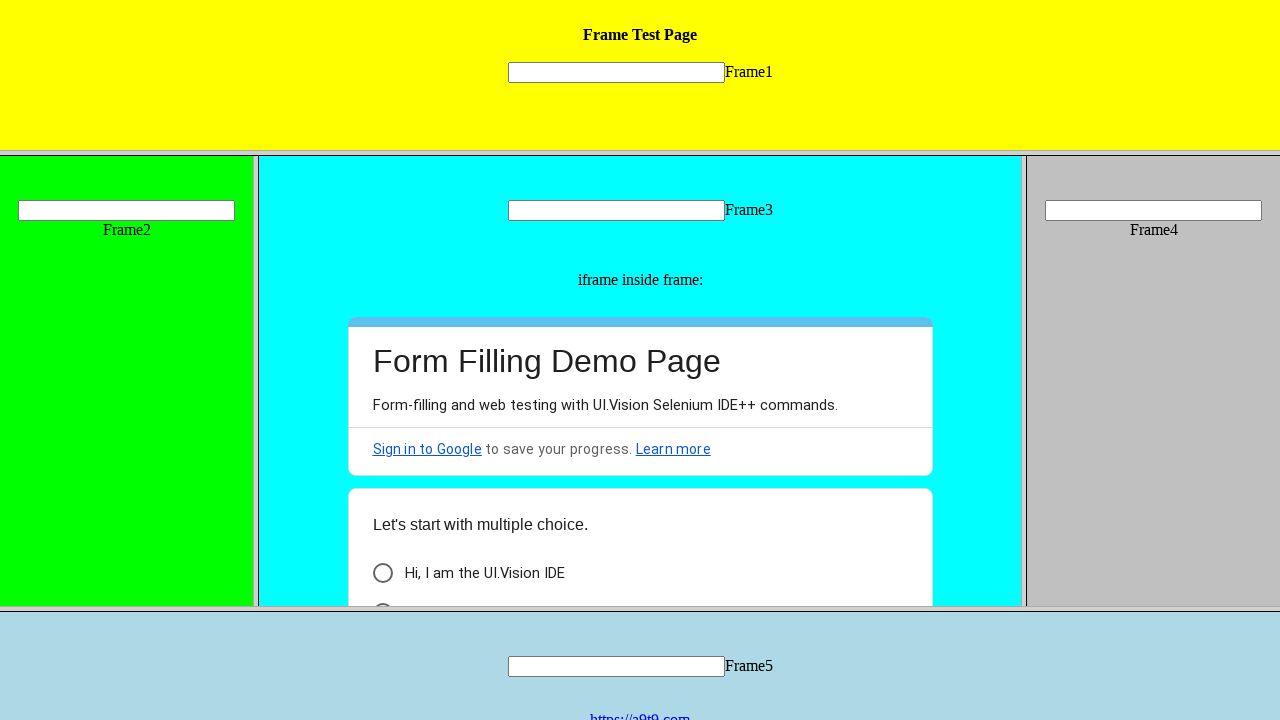

Located frame with URL https://ui.vision/demo/webtest/frames/frame_1.html
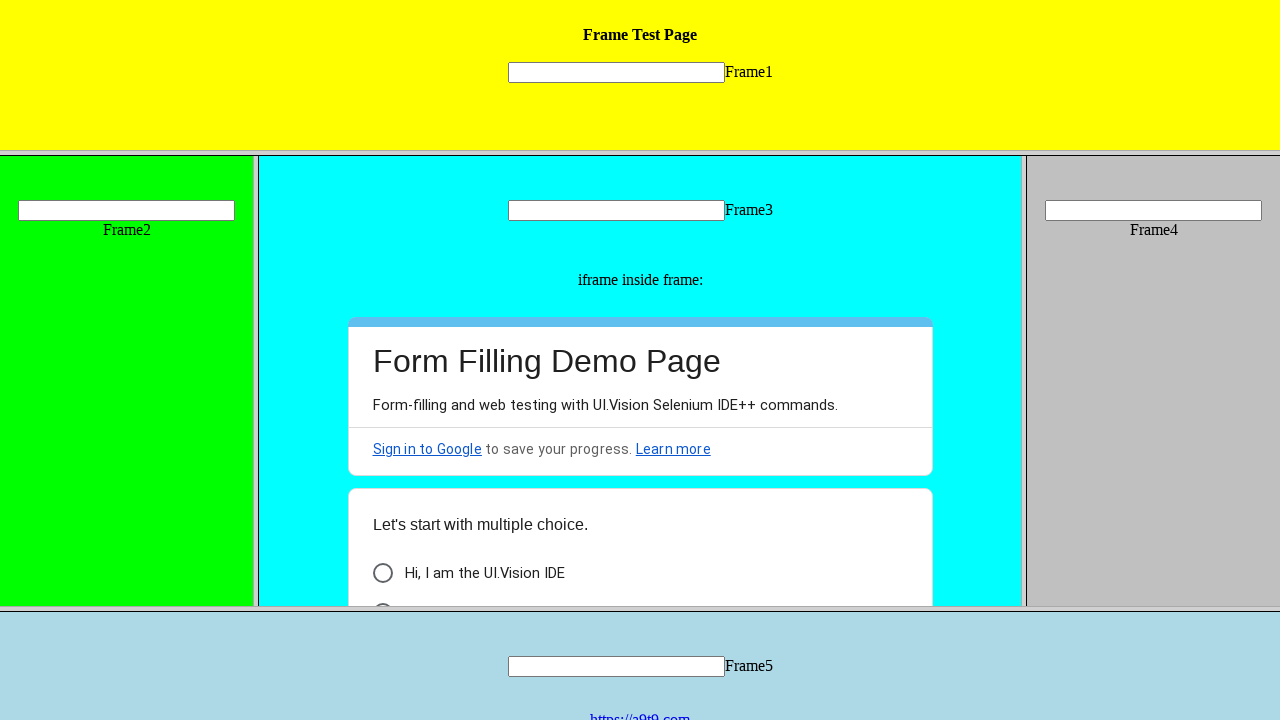

Filled input field 'mytext1' within iframe with 'TestUser2024' on xpath=//input[@name='mytext1']
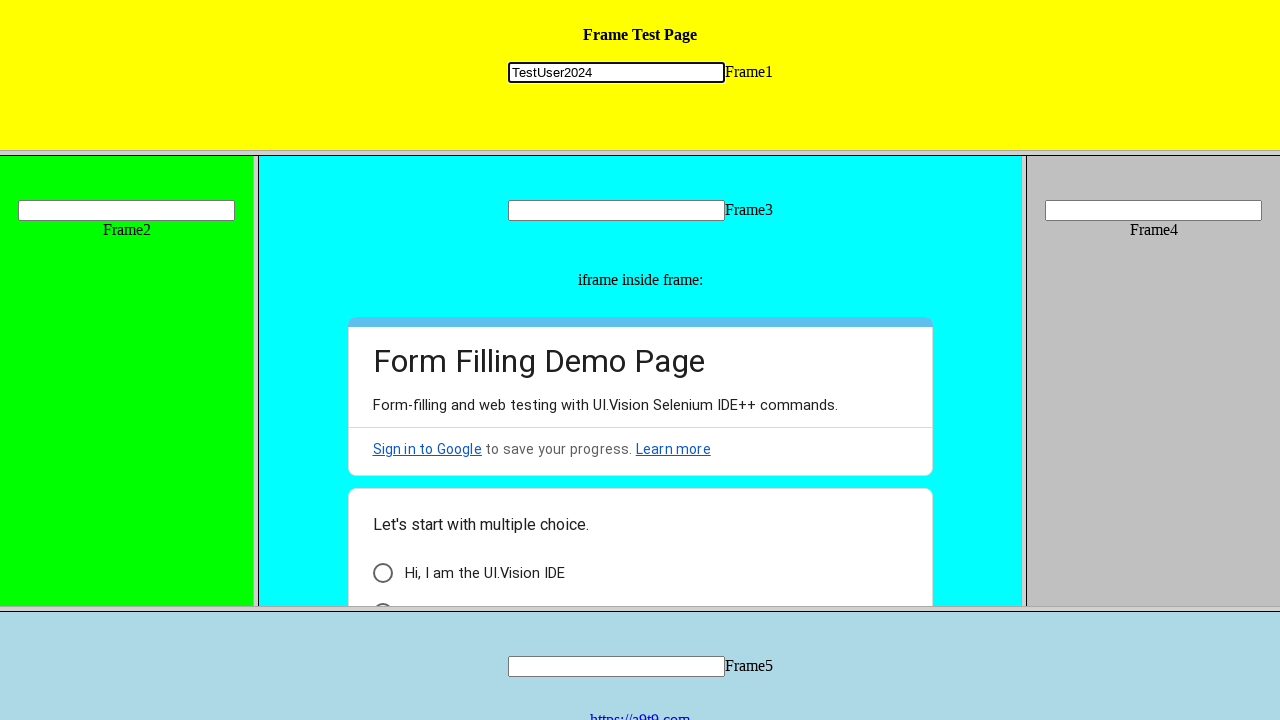

Waited 2 seconds for action to complete visually
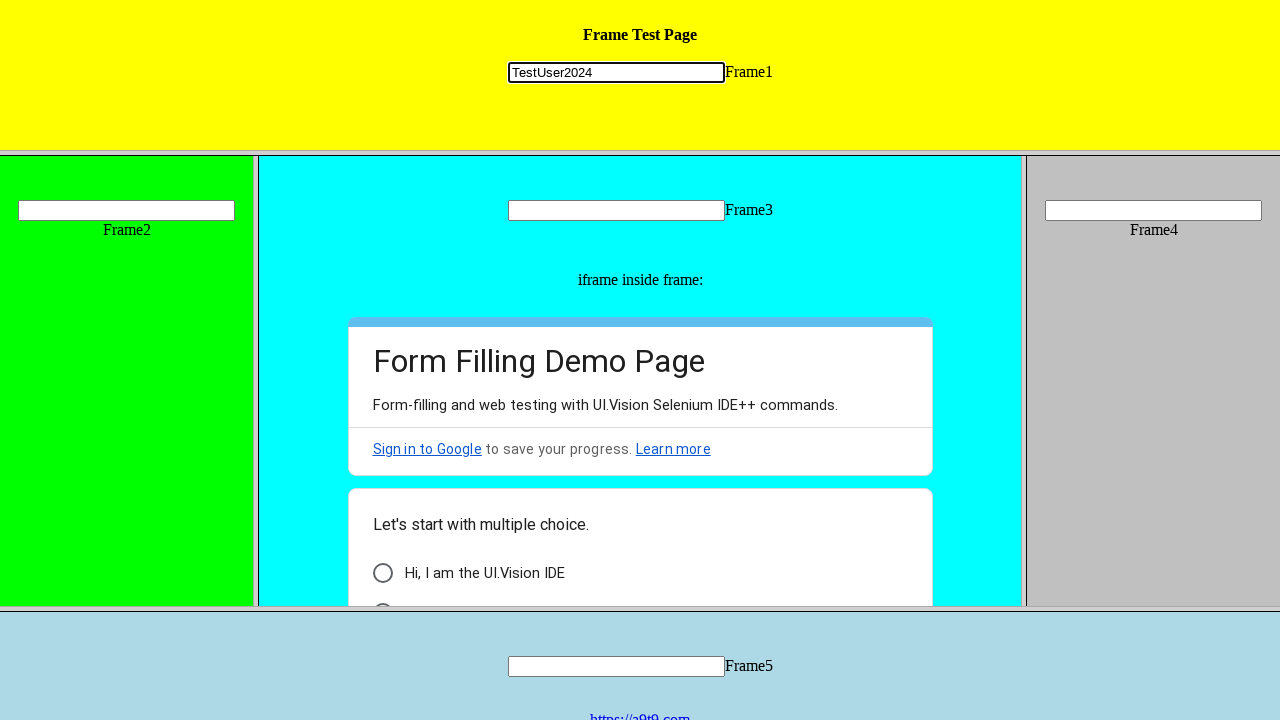

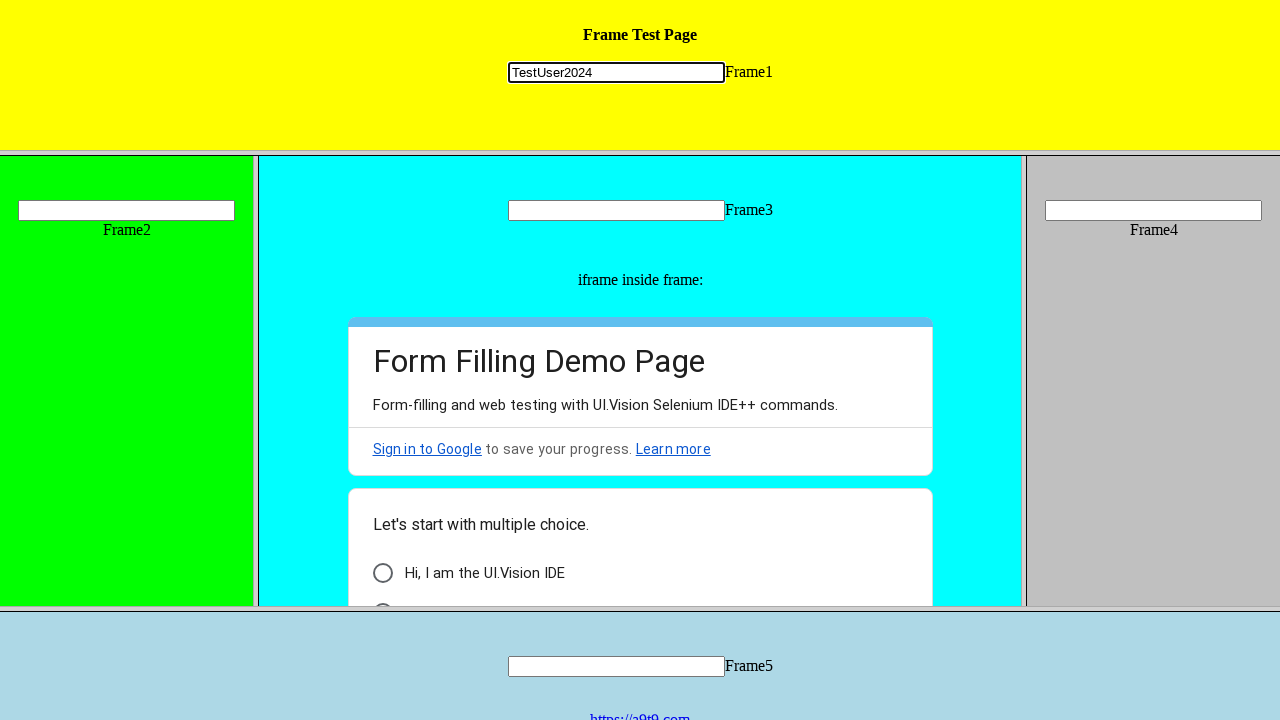